Tests iframe handling by filling a form field, switching to an iframe to select a dropdown option, then switching back to the main content to update the form field

Starting URL: https://www.hyrtutorials.com/p/frames-practice.html

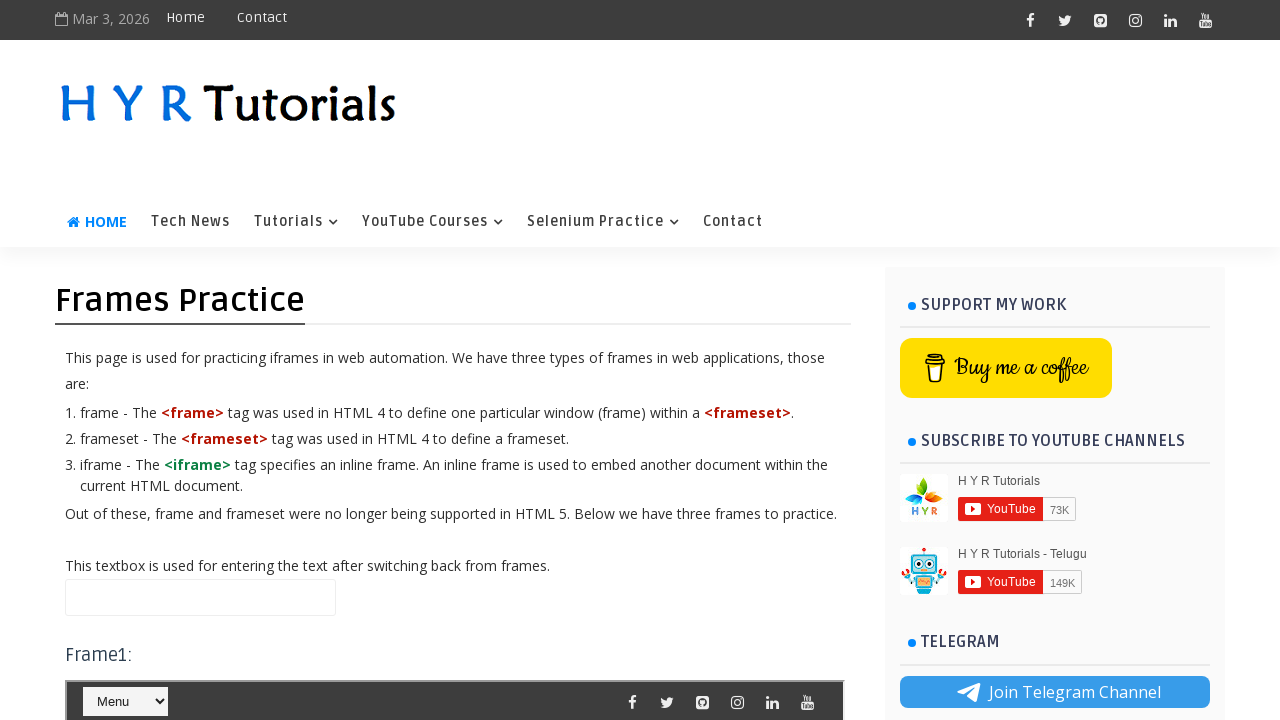

Filled name field with 'Hello' in main content on #name
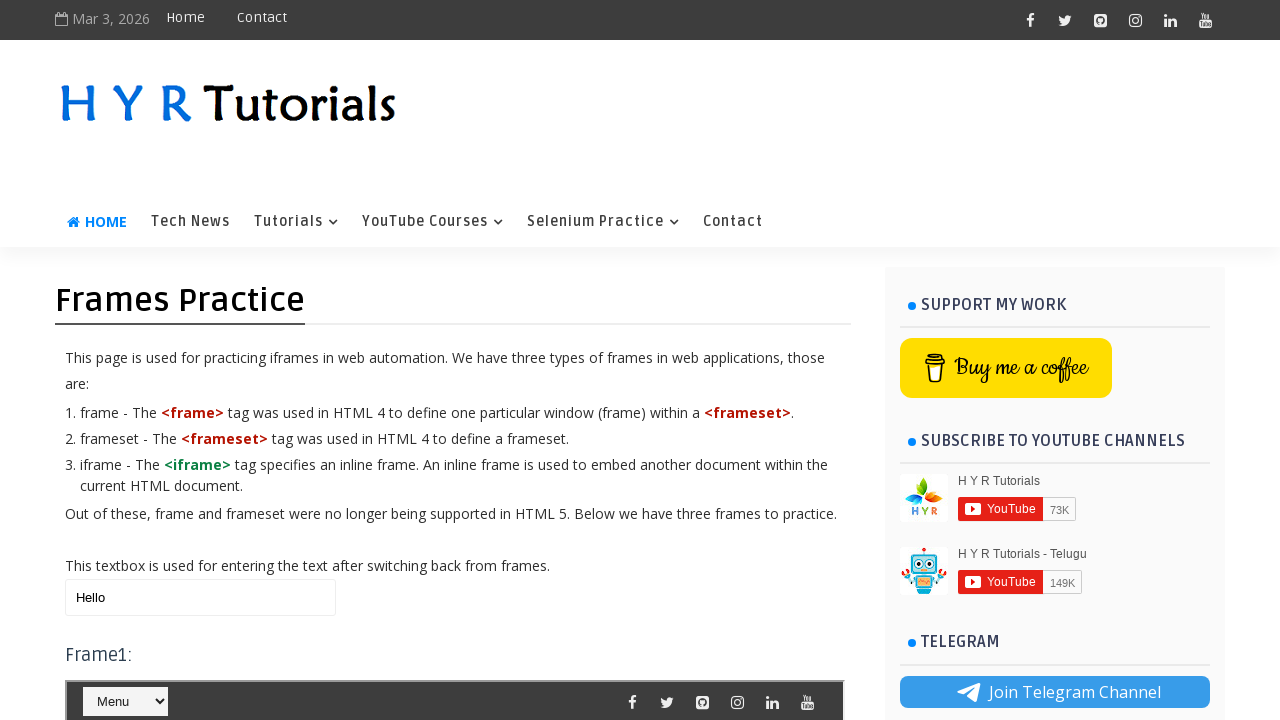

Located iframe with id 'frm1'
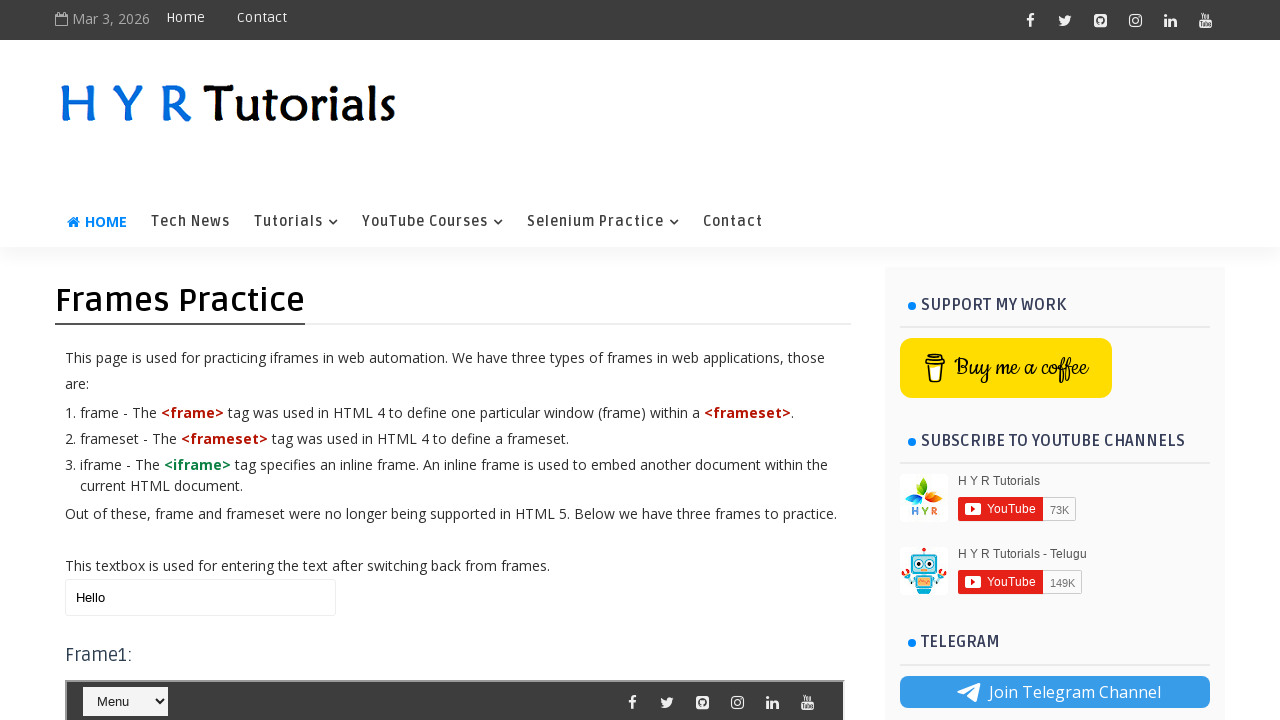

Selected 'Java' option from course dropdown in iframe on #frm1 >> internal:control=enter-frame >> #course
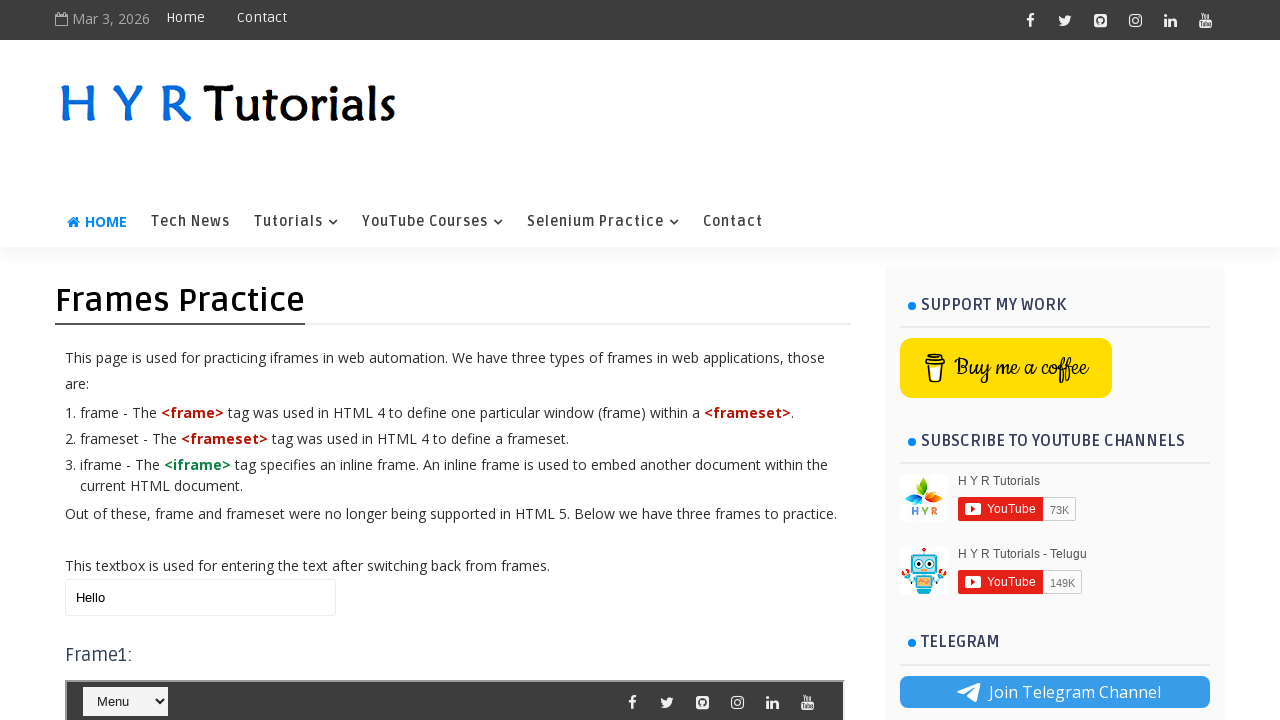

Updated name field to 'HelloUpdated' in main content on #name
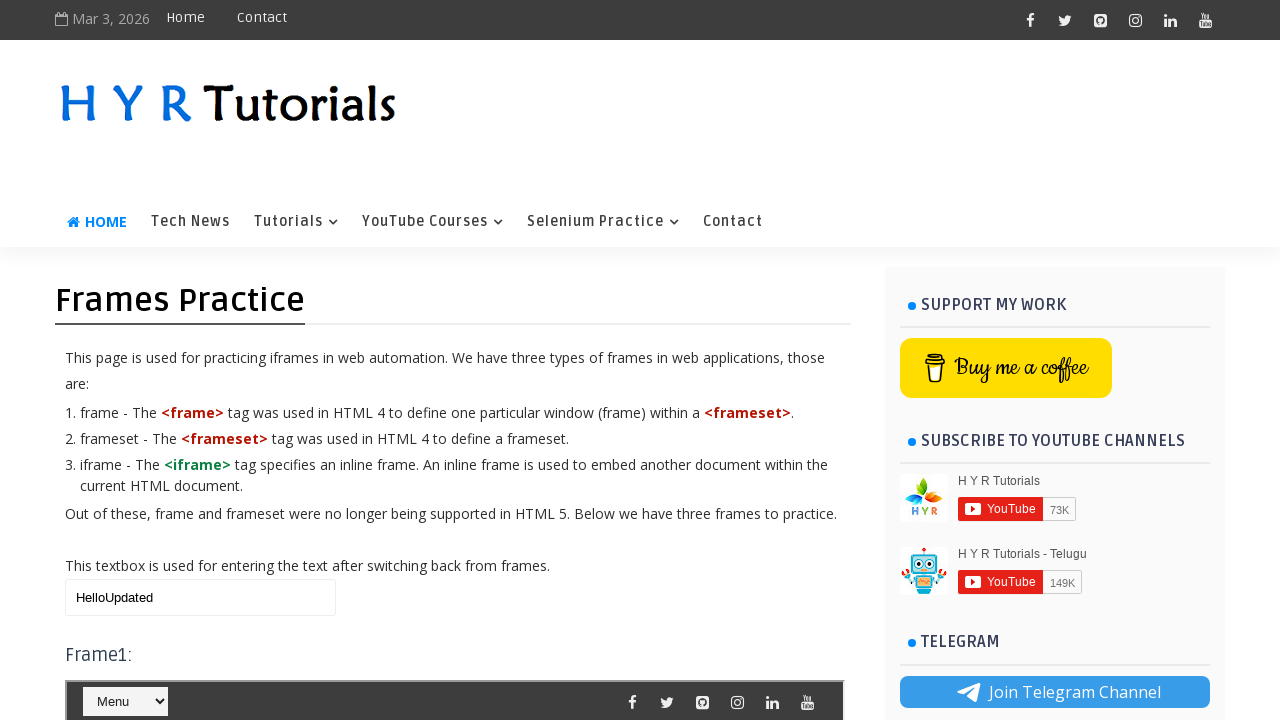

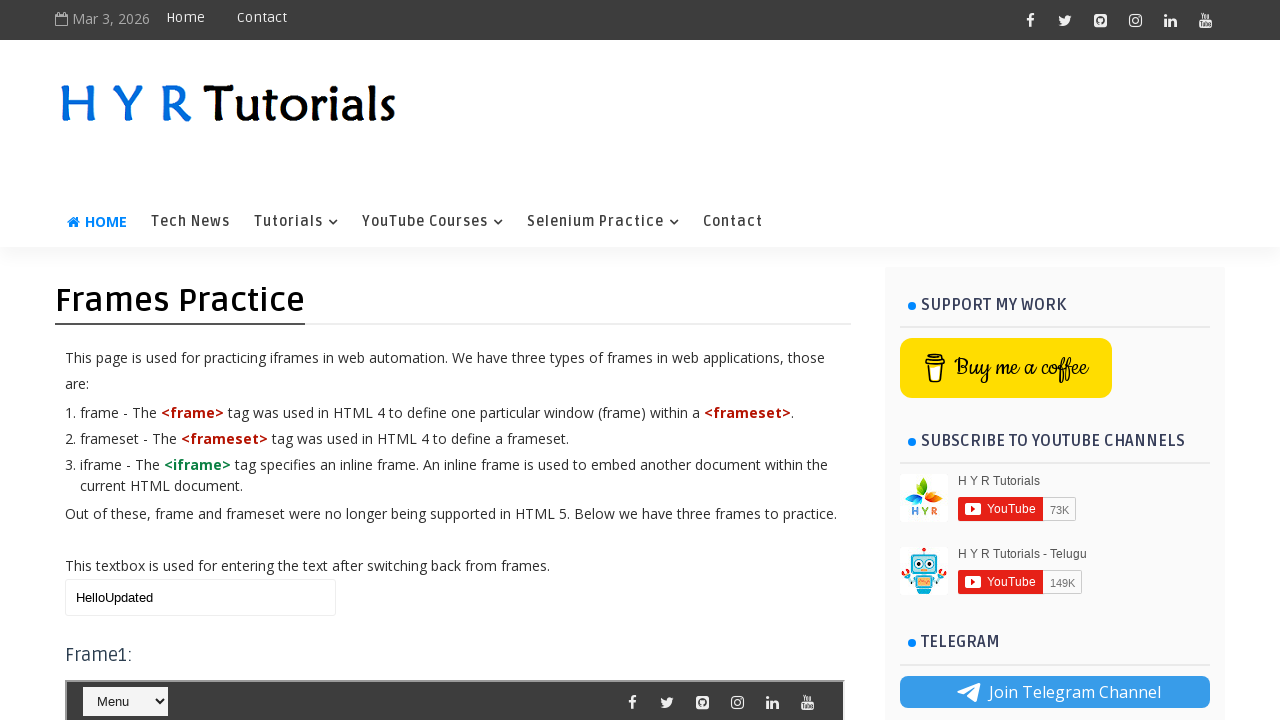